Tests keyboard input functionality by typing text, selecting a portion using Shift+Arrow keys, deleting it with Backspace, and typing replacement text

Starting URL: https://the-internet.herokuapp.com/key_presses

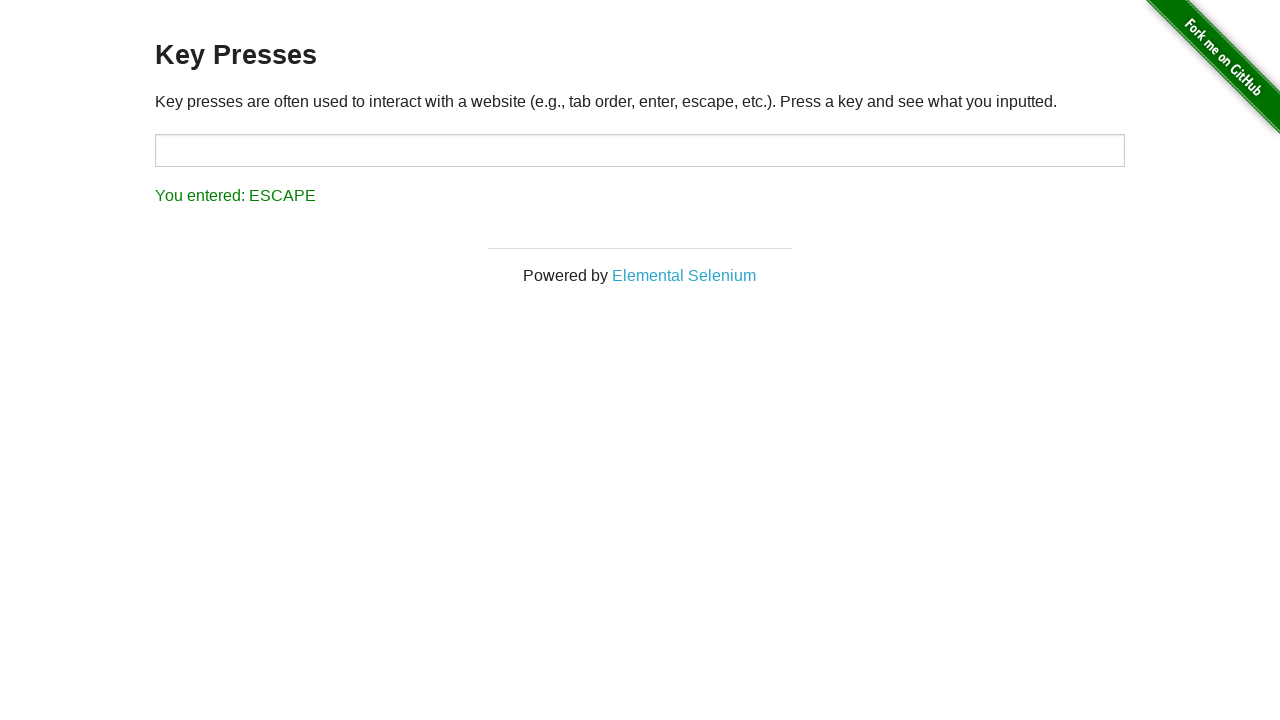

Clicked on the input field to focus it at (640, 150) on input
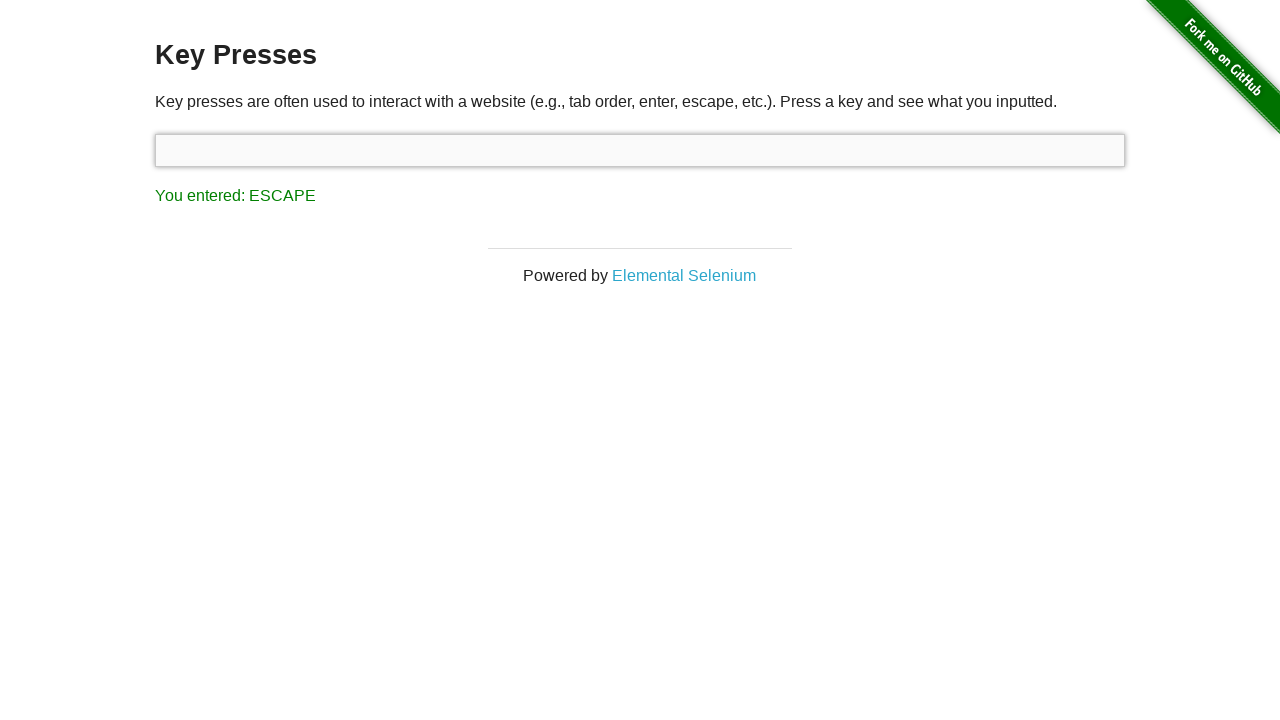

Typed initial text 'one does not simply exit vim'
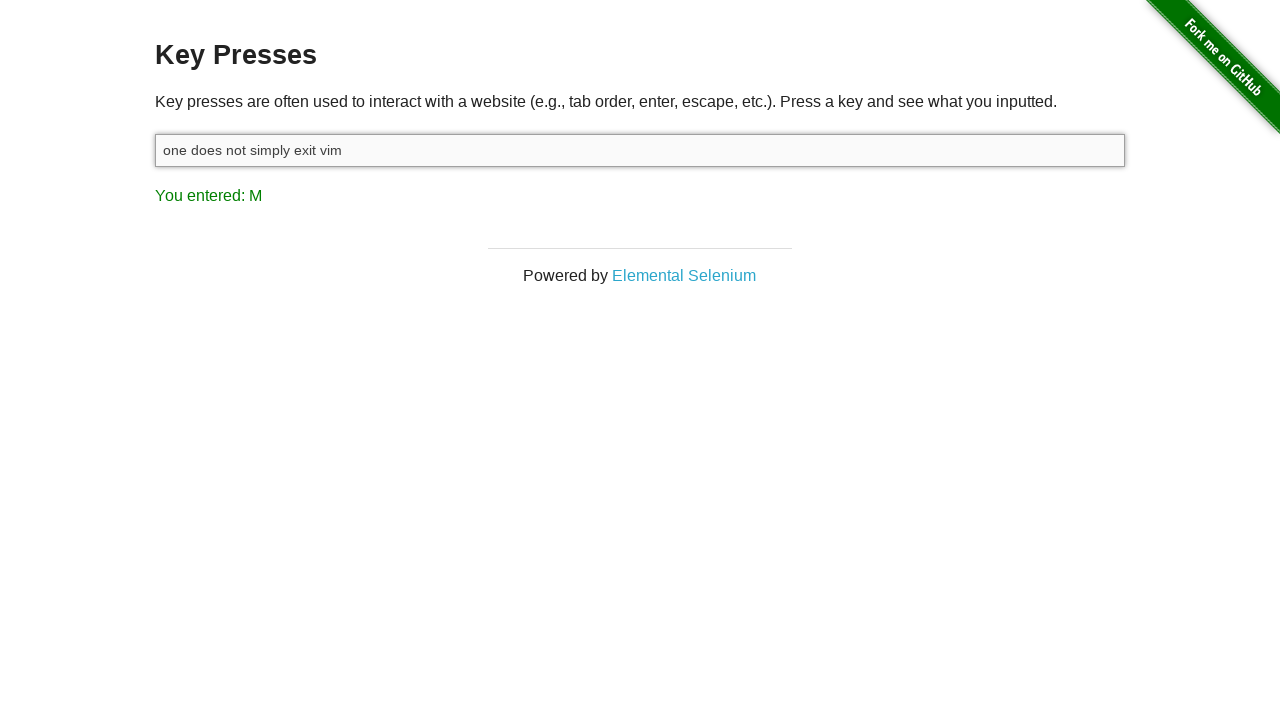

Held Shift key down to begin selection
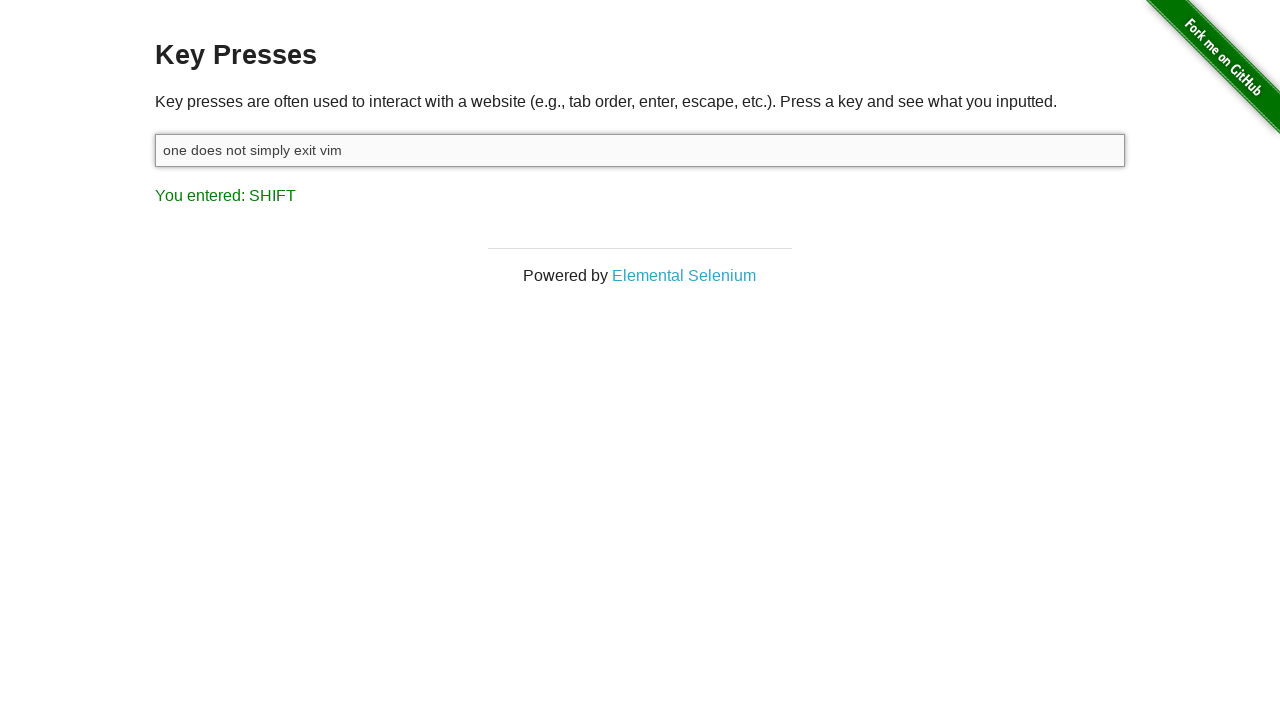

Pressed ArrowLeft to select text (iteration 1/9)
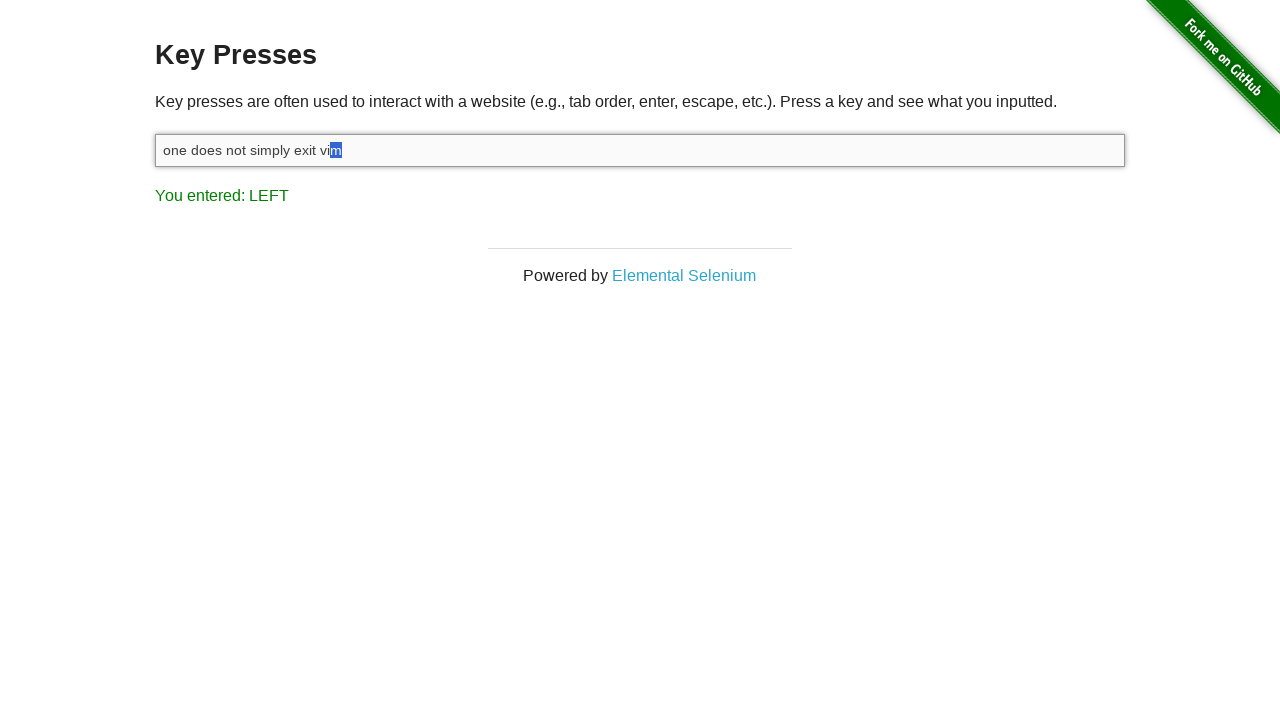

Pressed ArrowLeft to select text (iteration 2/9)
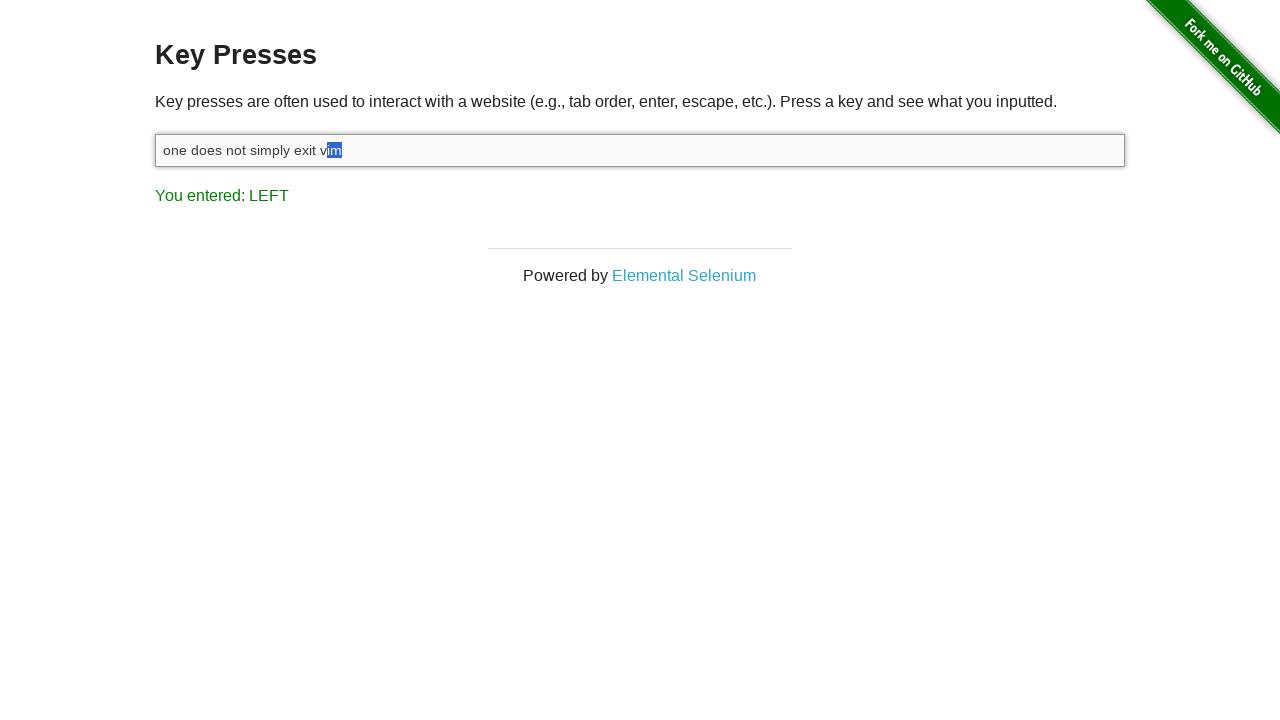

Pressed ArrowLeft to select text (iteration 3/9)
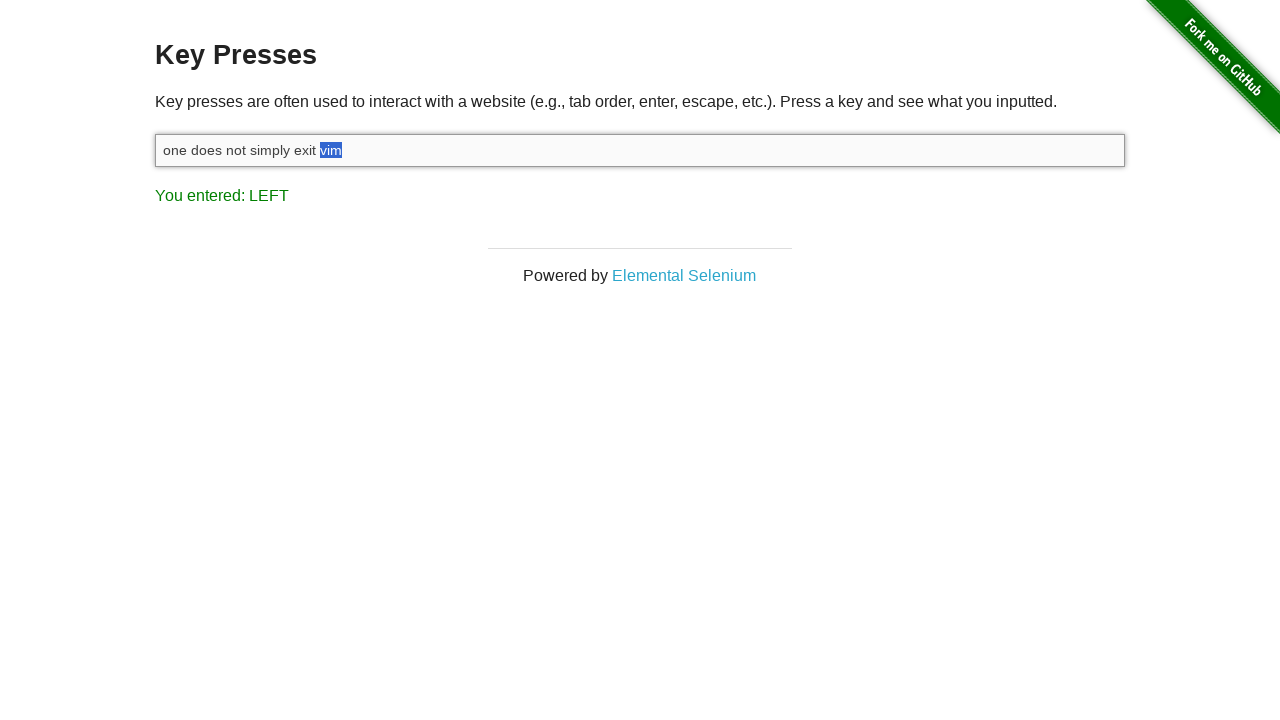

Pressed ArrowLeft to select text (iteration 4/9)
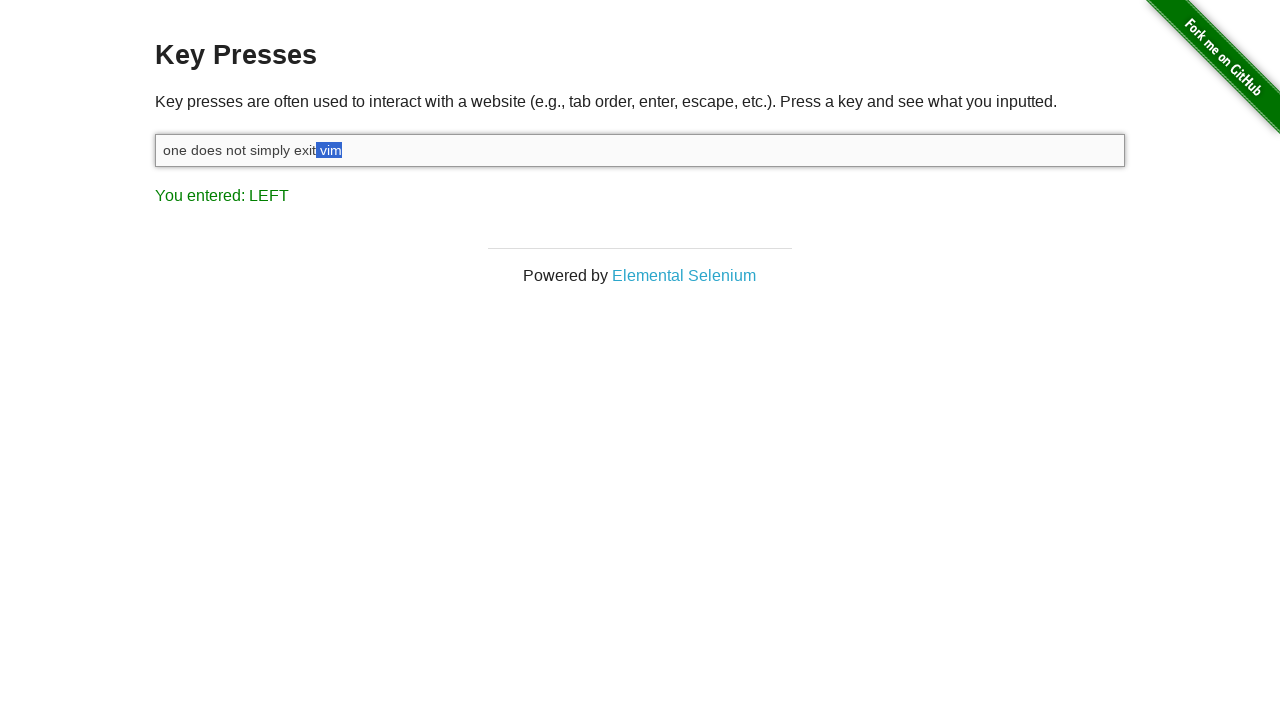

Pressed ArrowLeft to select text (iteration 5/9)
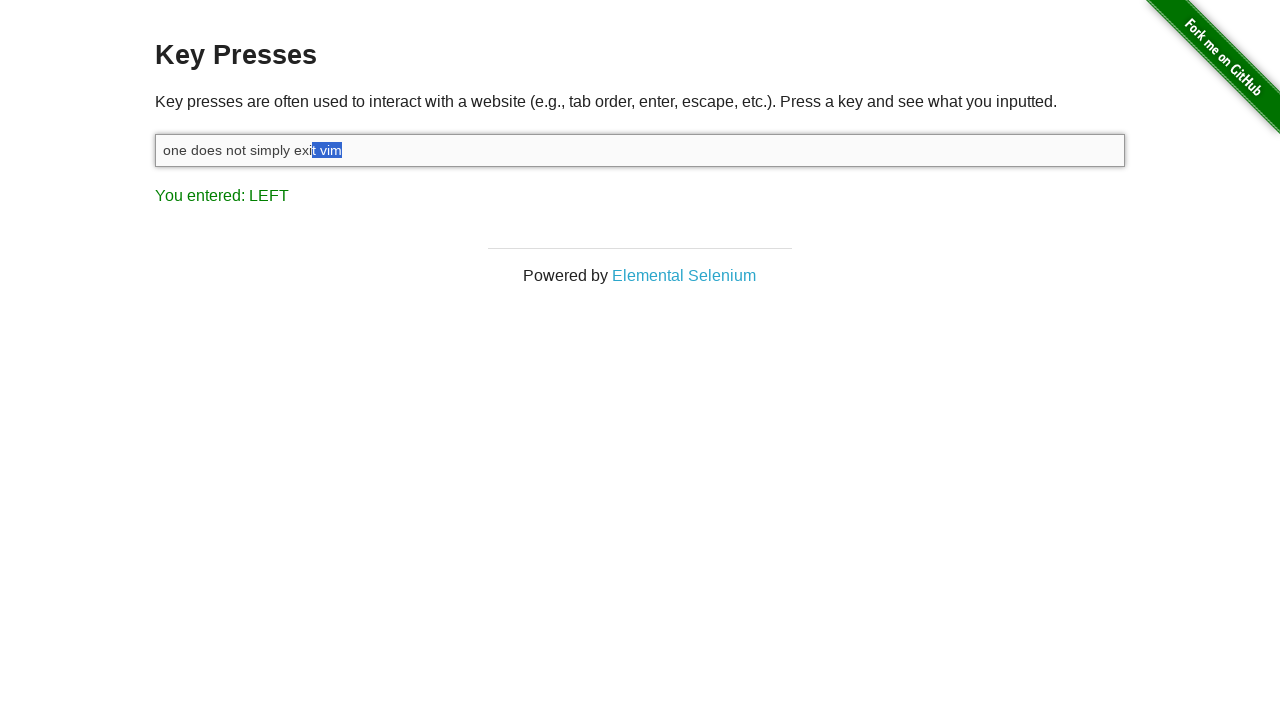

Pressed ArrowLeft to select text (iteration 6/9)
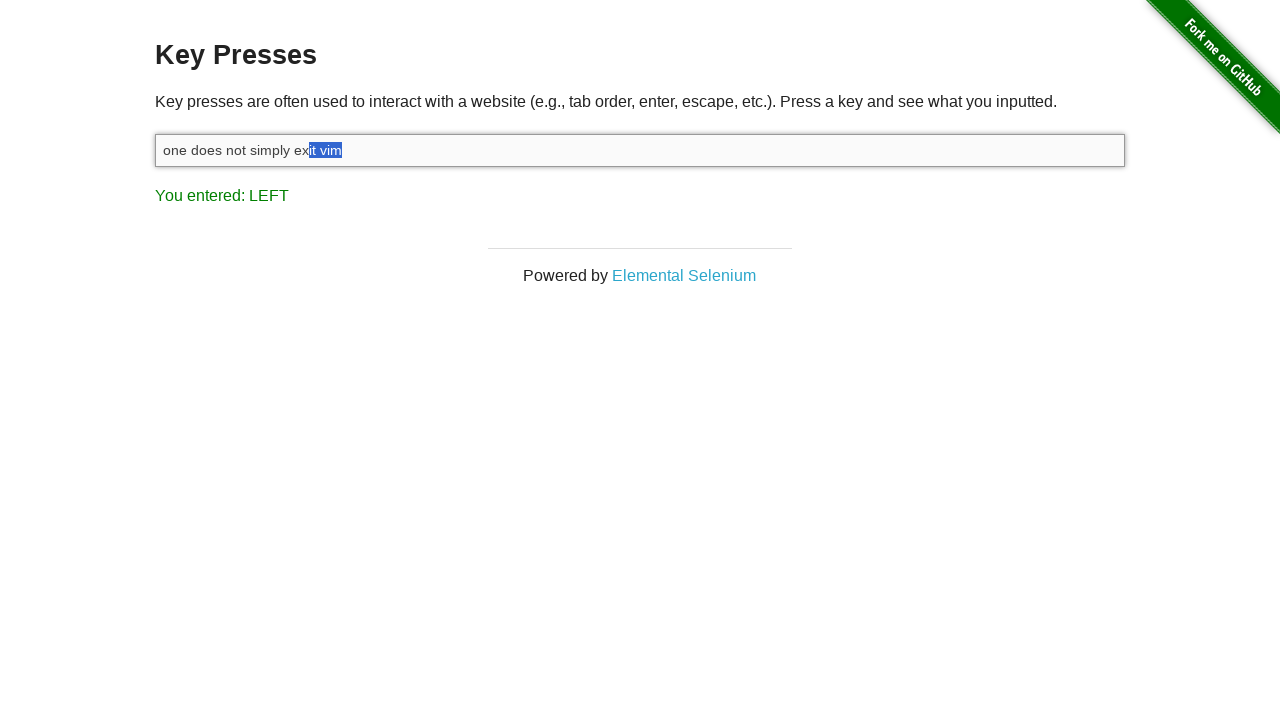

Pressed ArrowLeft to select text (iteration 7/9)
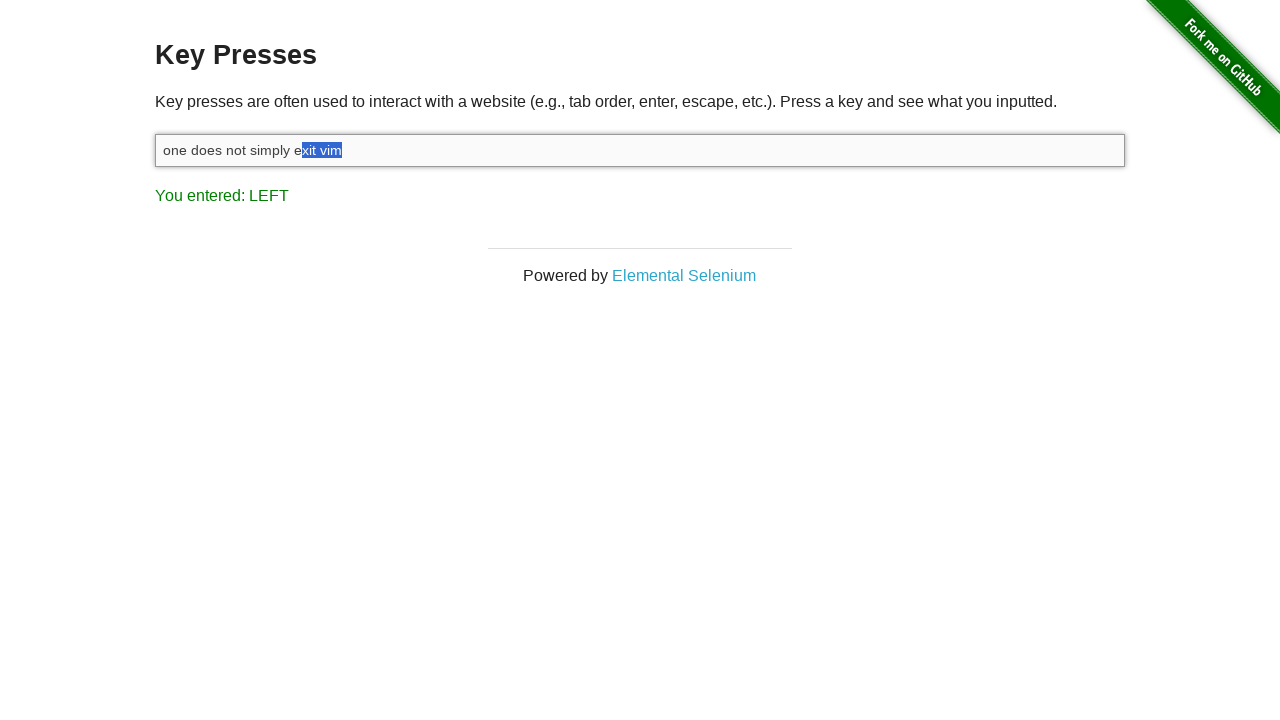

Pressed ArrowLeft to select text (iteration 8/9)
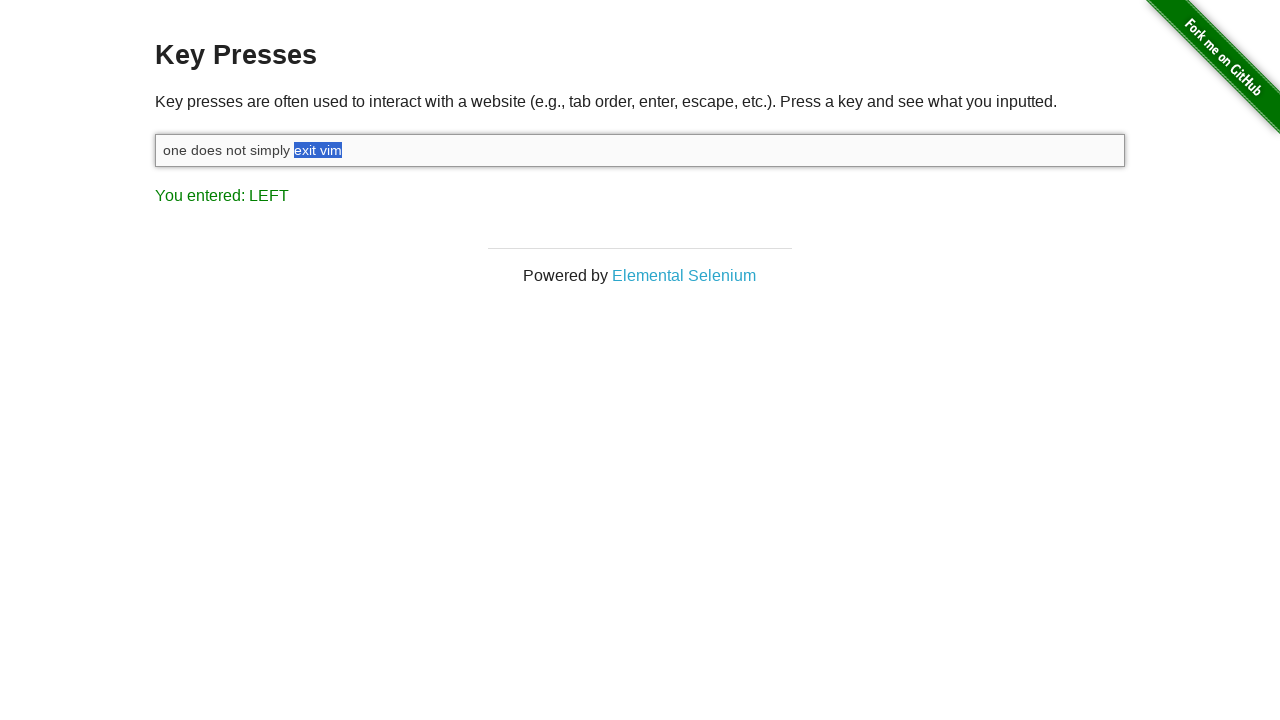

Pressed ArrowLeft to select text (iteration 9/9)
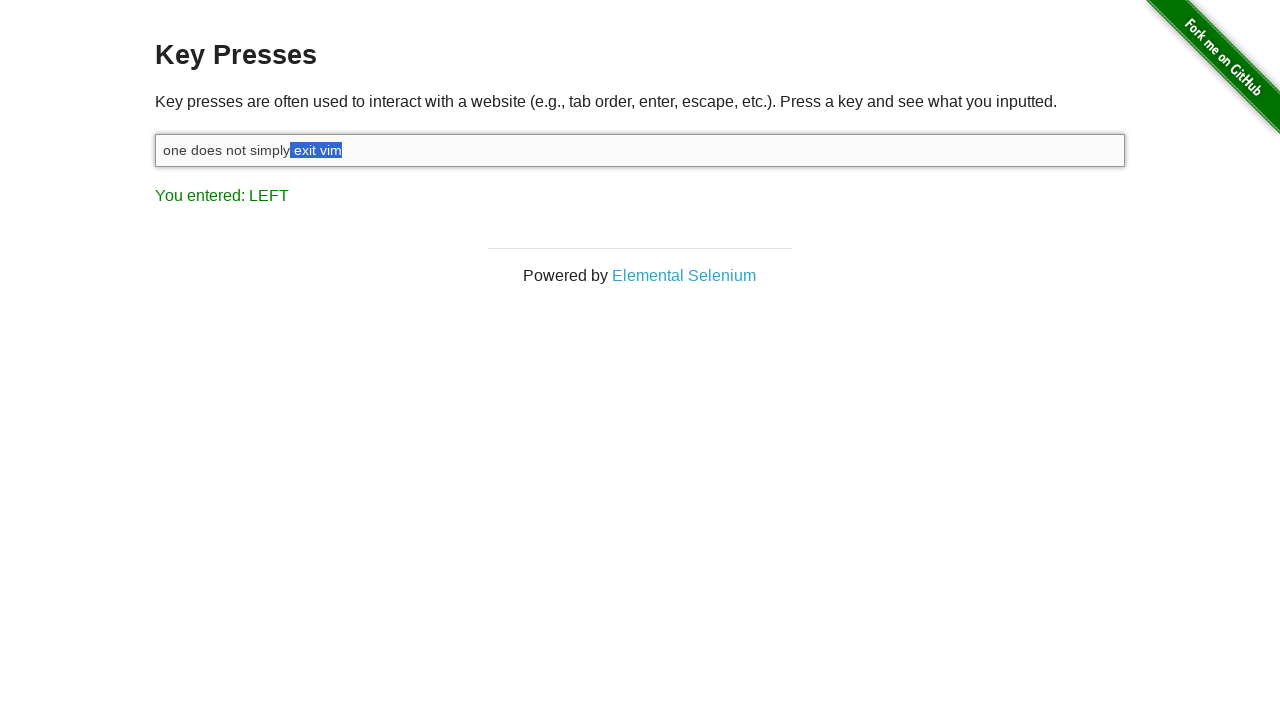

Released Shift key after selecting ' exit vim'
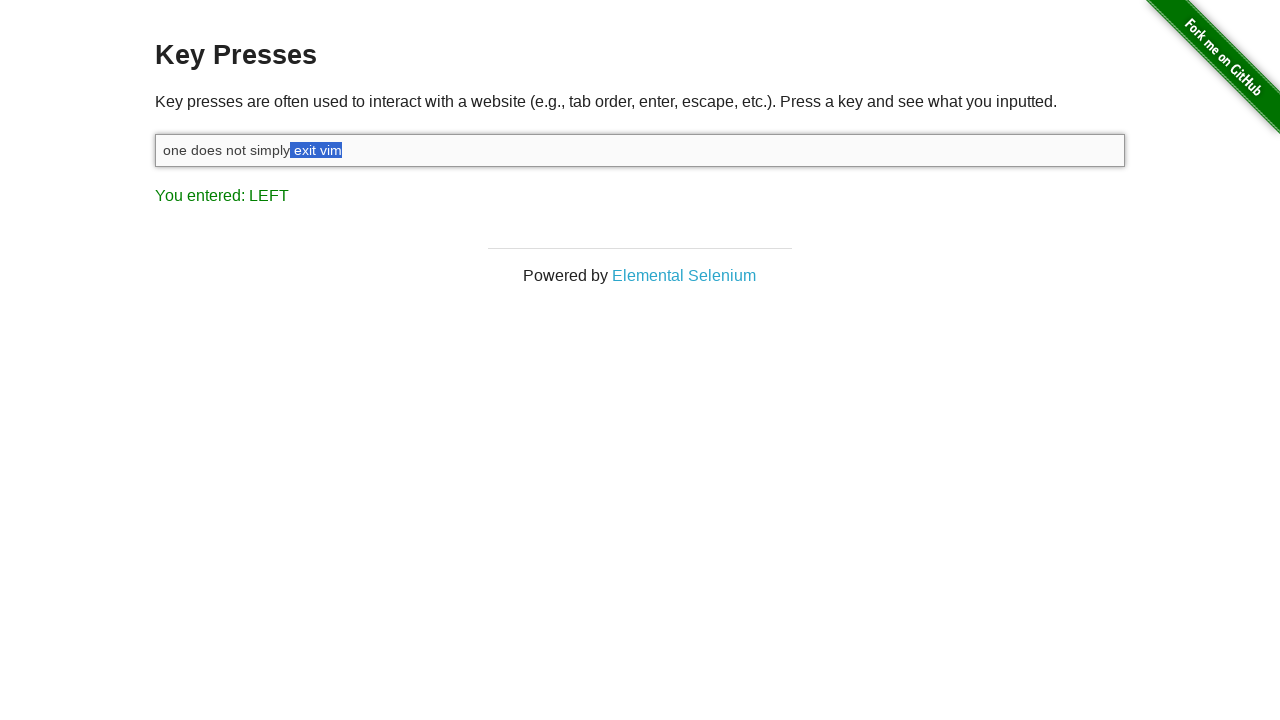

Pressed Backspace to delete selected text ' exit vim'
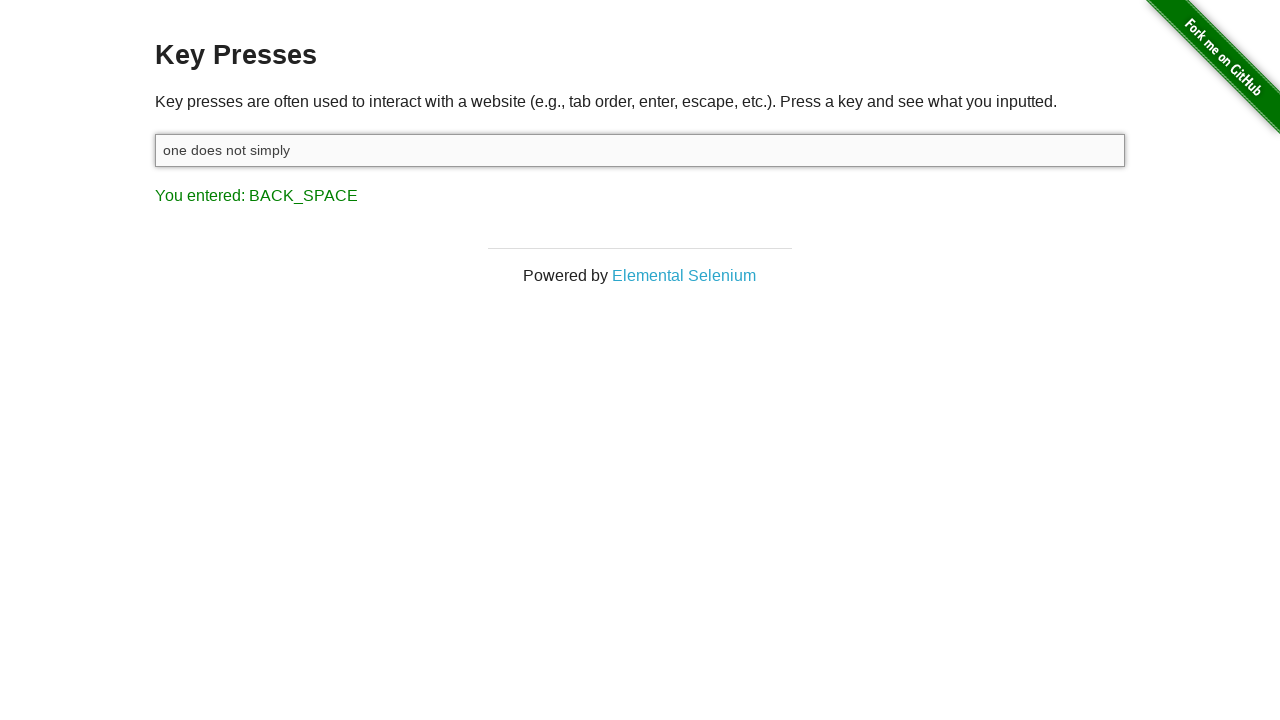

Typed replacement text ' walk into mordor'
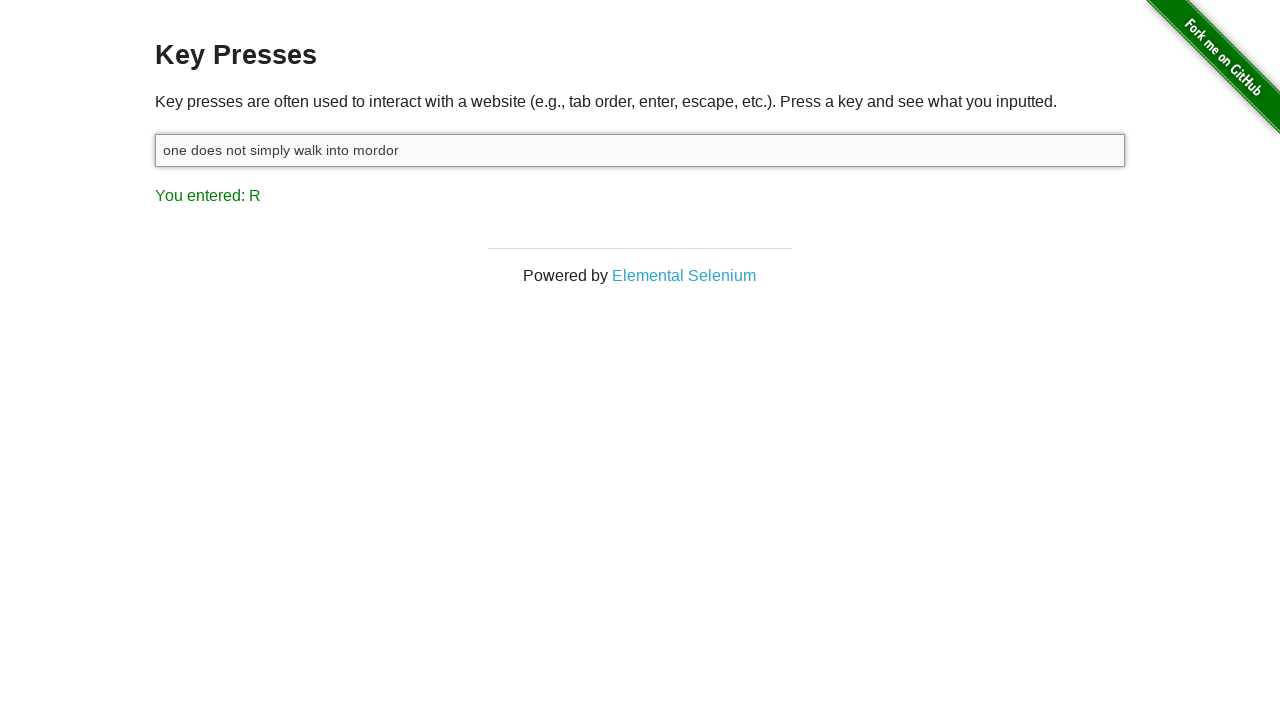

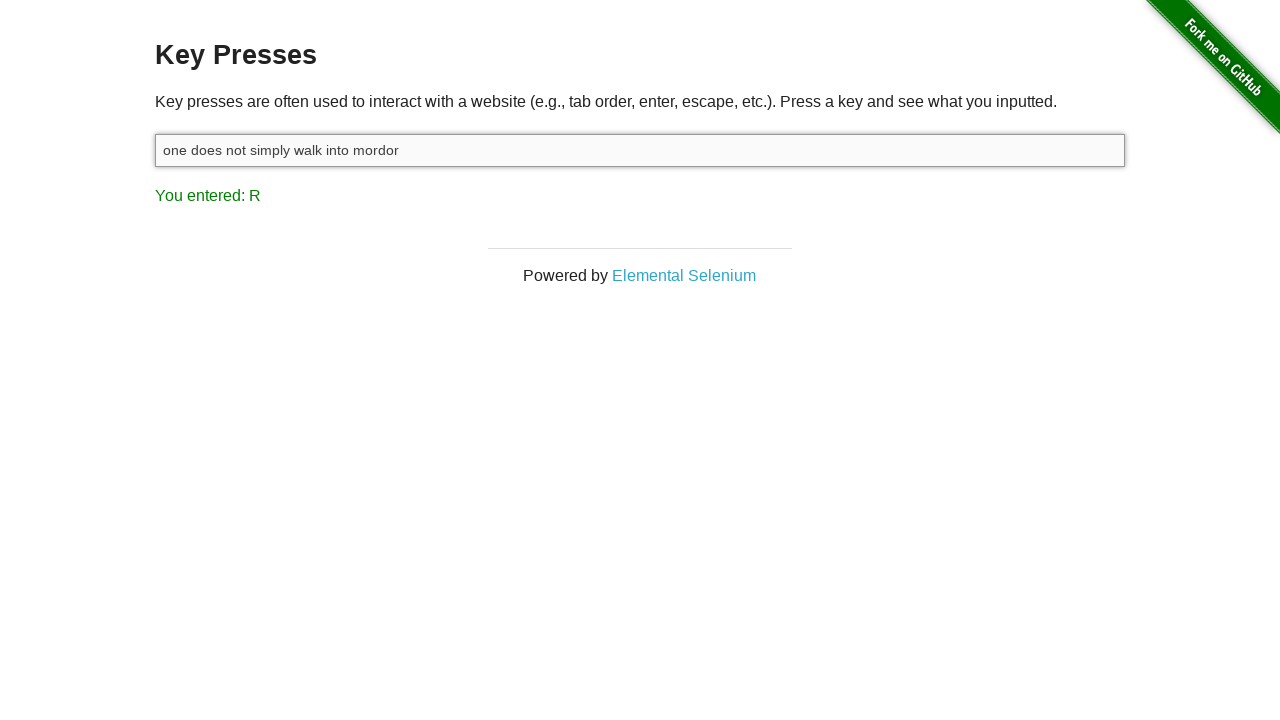